Tests prevent propagation functionality where dragging to inner box also affects the outer box

Starting URL: https://demoqa.com/droppable

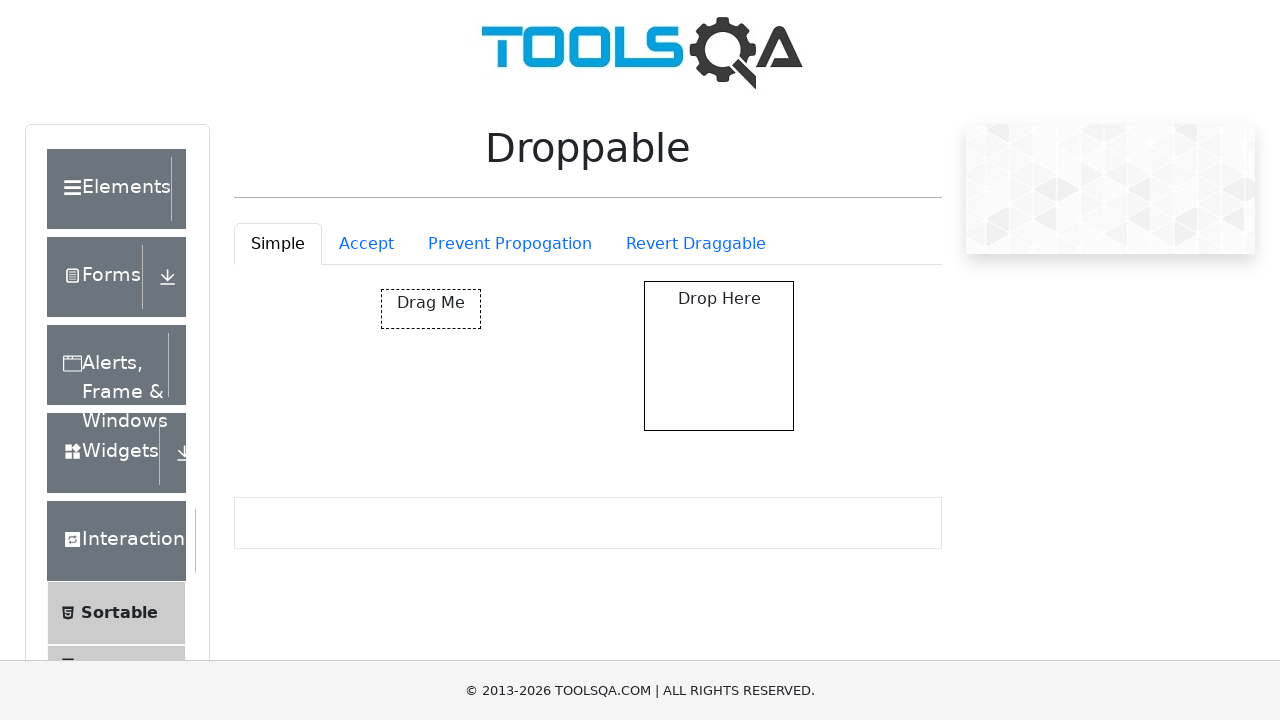

Waited for draggable element to load
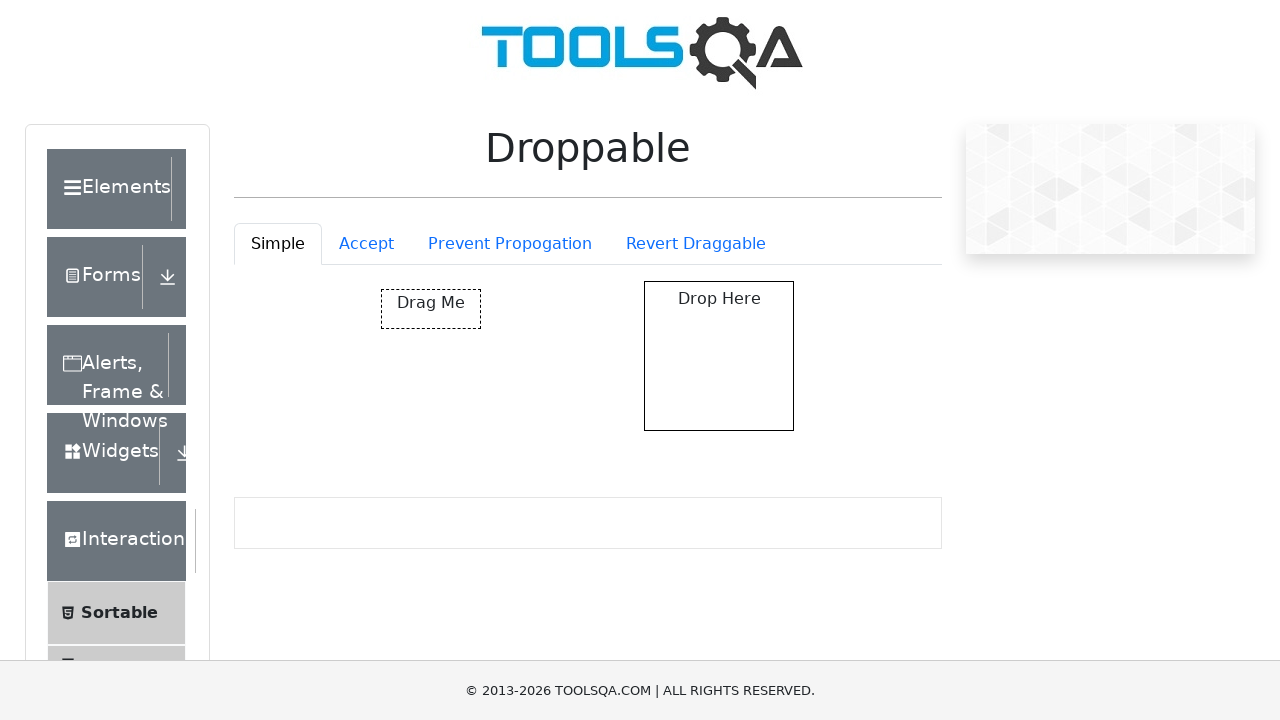

Clicked on Prevent Propagation tab at (510, 244) on #droppableExample-tab-preventPropogation
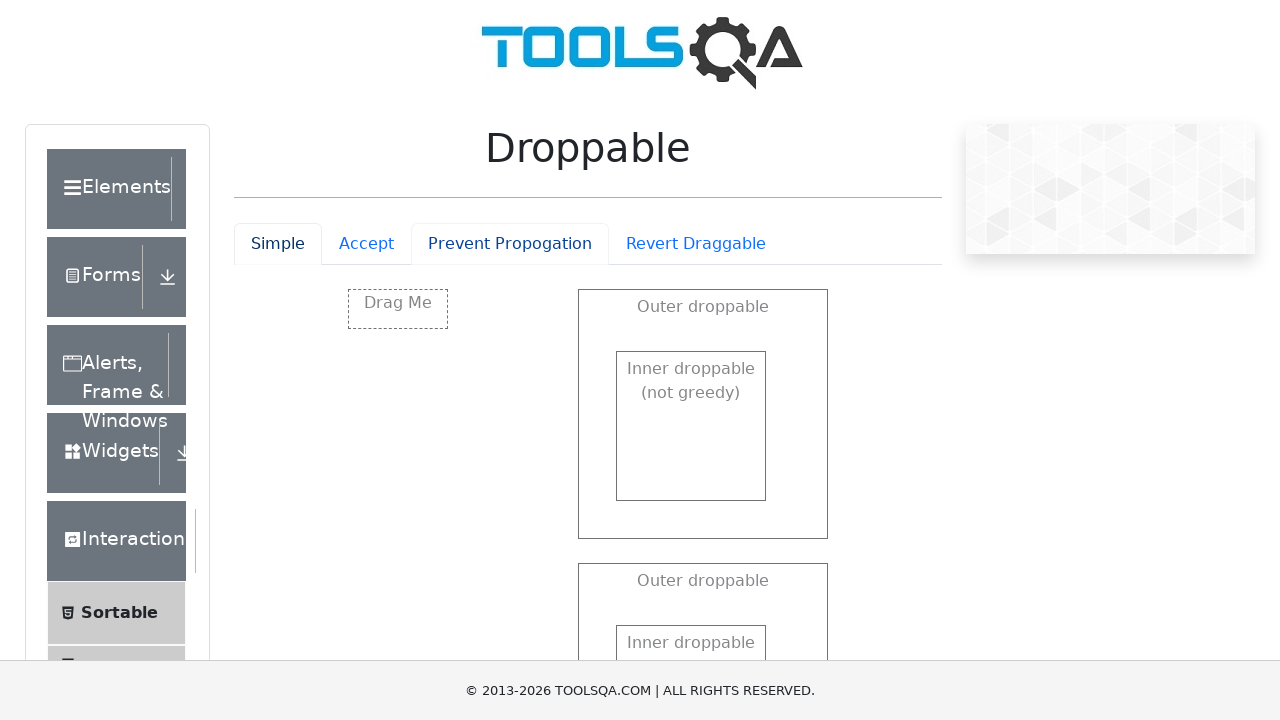

Prevent Propagation tab content loaded
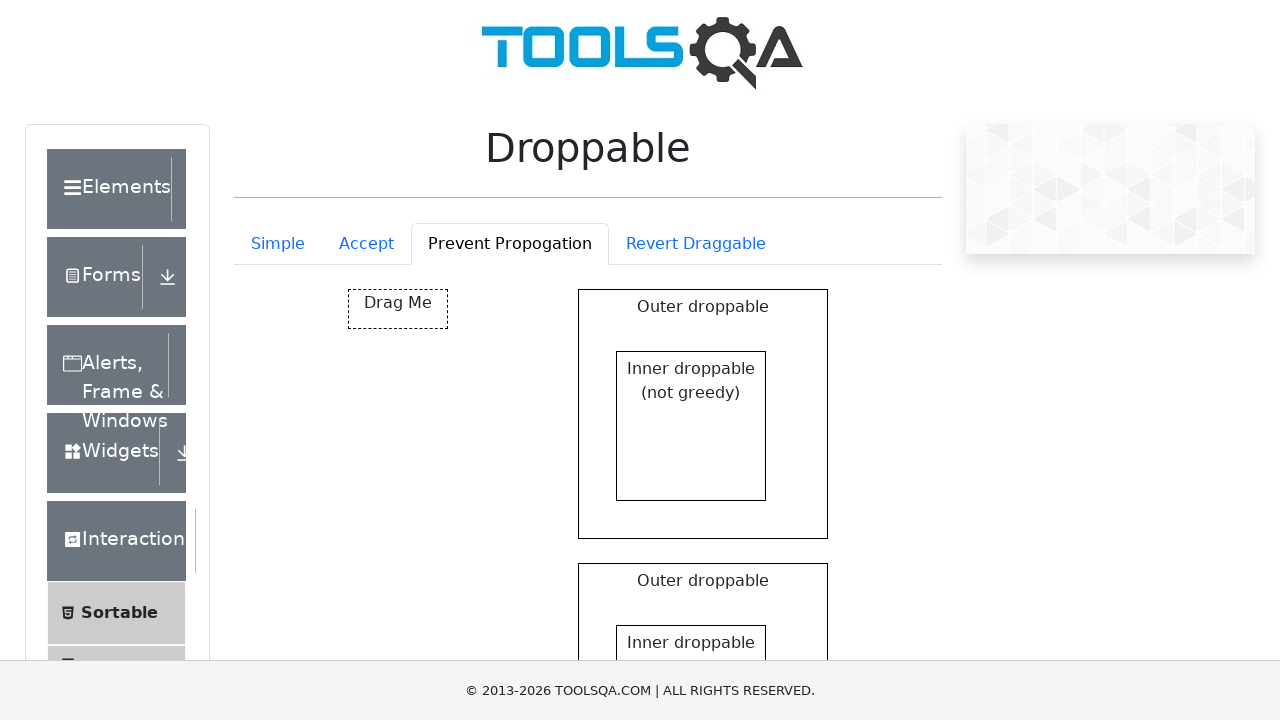

Located drag box and inner drop box elements
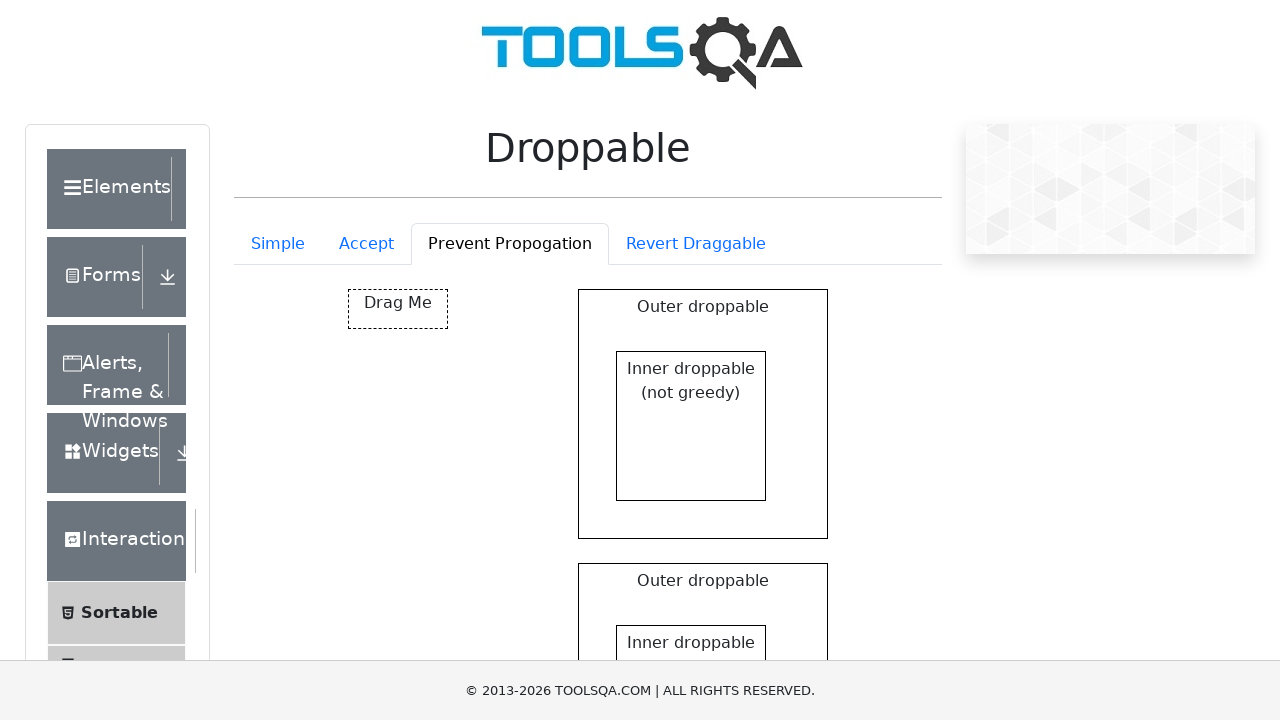

Dragged element to inner drop box at (691, 426)
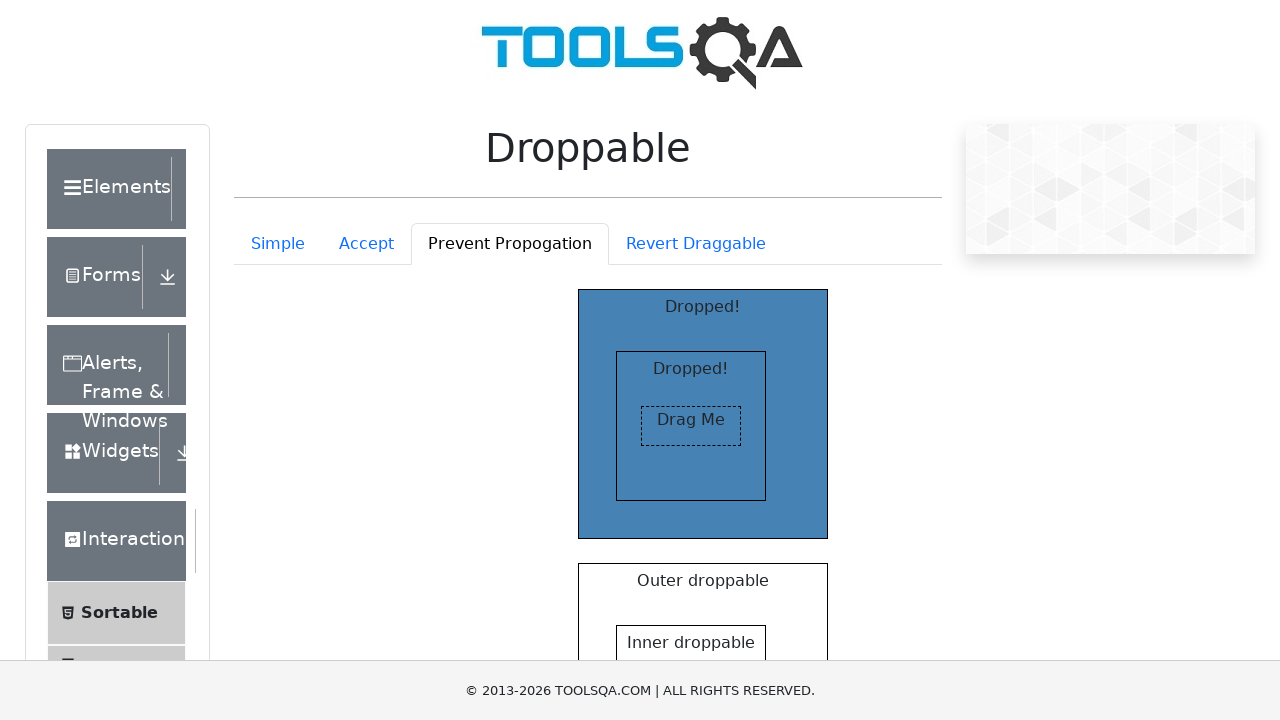

Verified inner drop box displays 'Dropped!' text
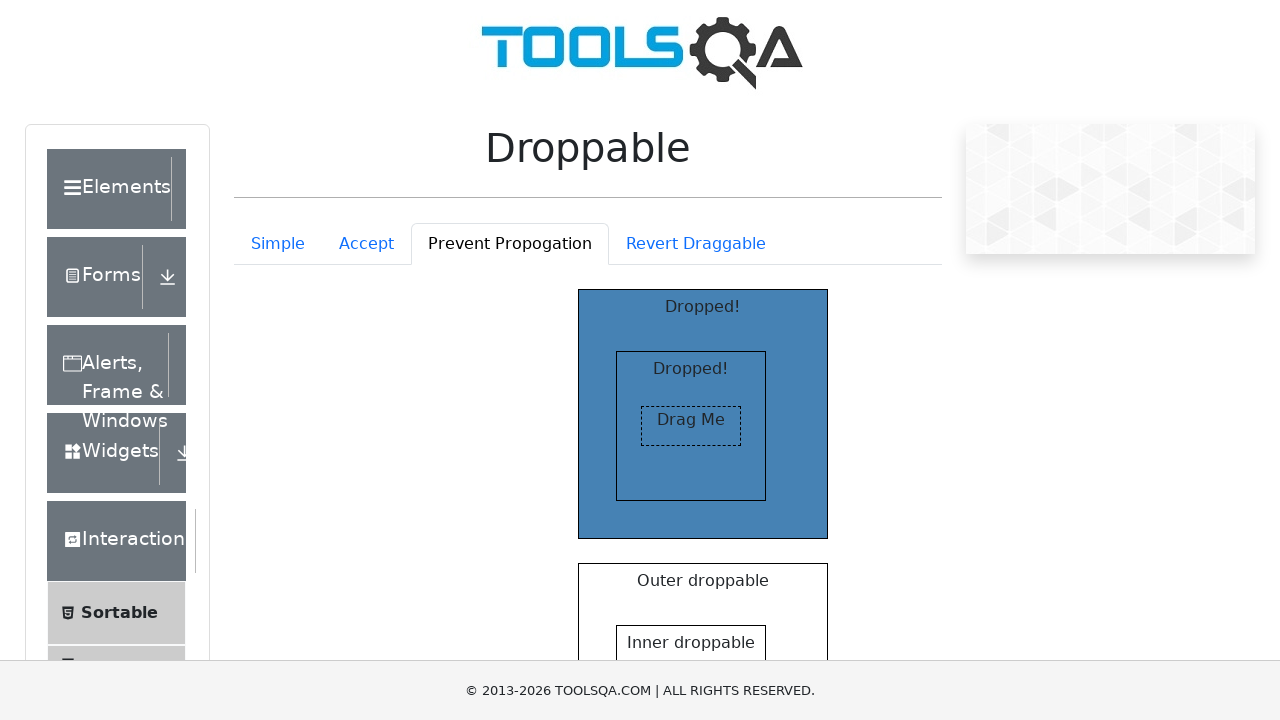

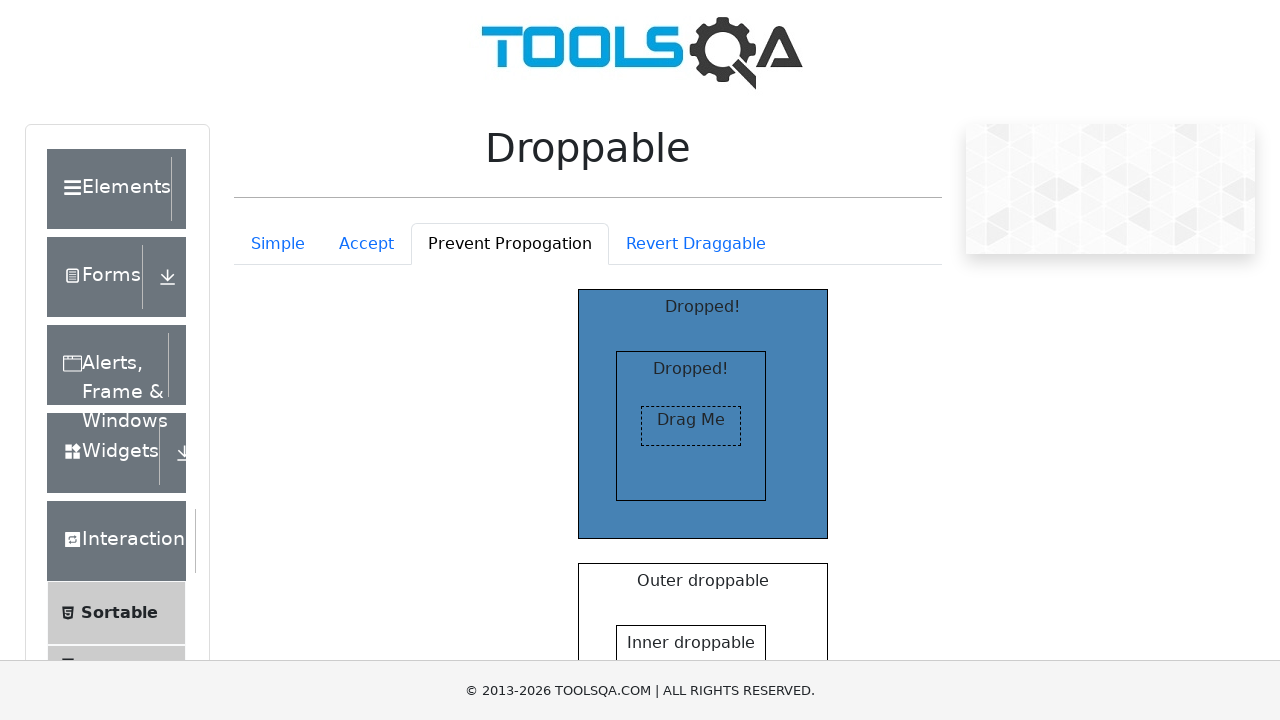